Tests a practice automation form by filling in first name, last name, email, selecting gender, and entering mobile number

Starting URL: https://demoqa.com/automation-practice-form

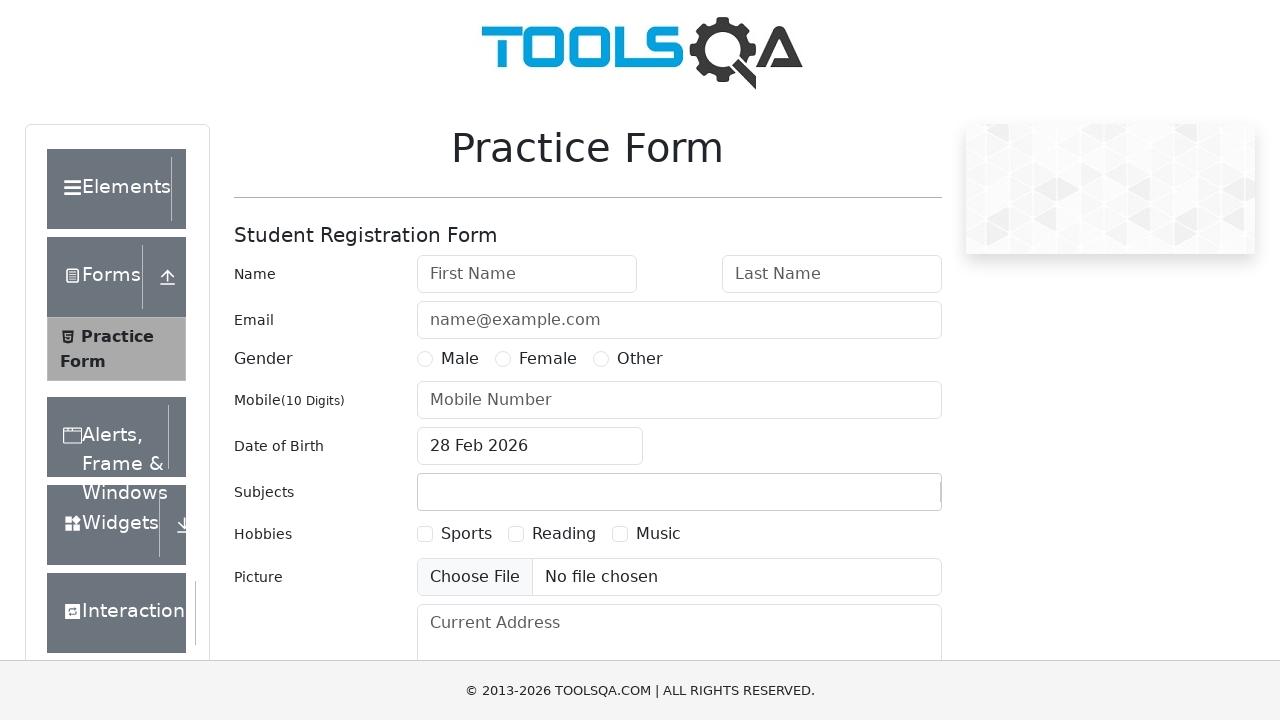

Filled first name field with 'Marcus' on .mr-sm-2
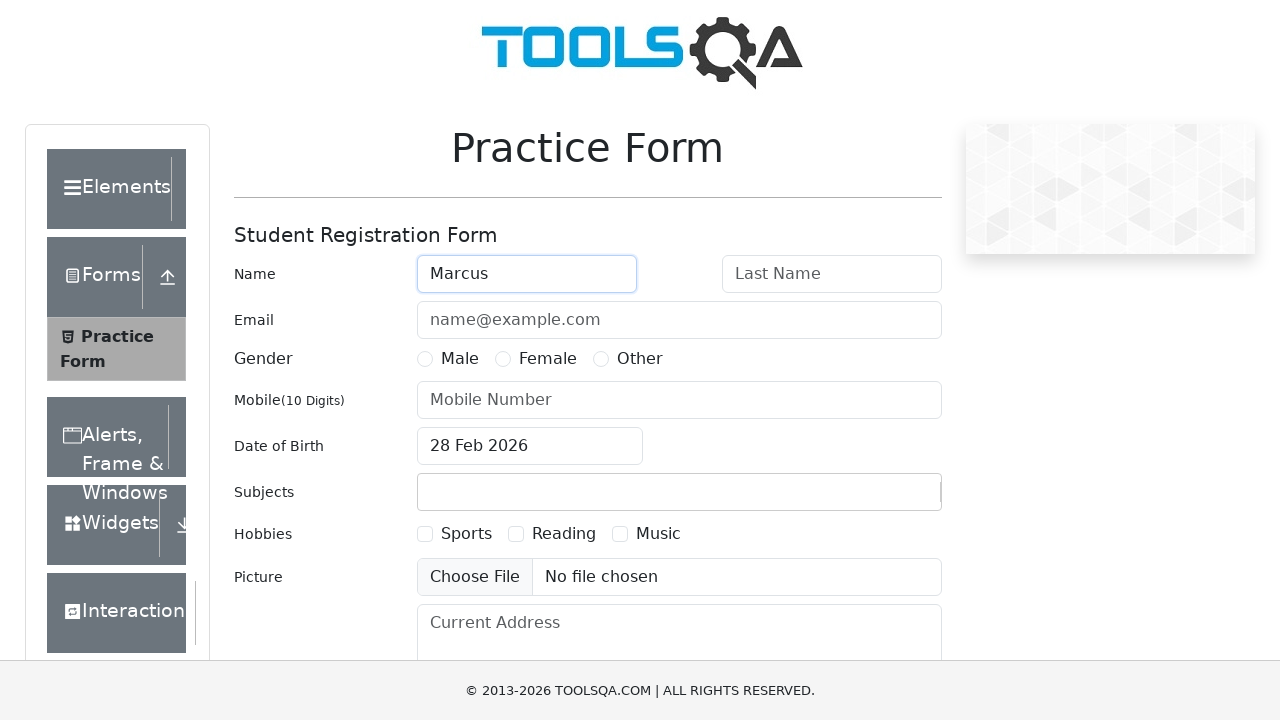

Filled last name field with 'Johnson' on #lastName
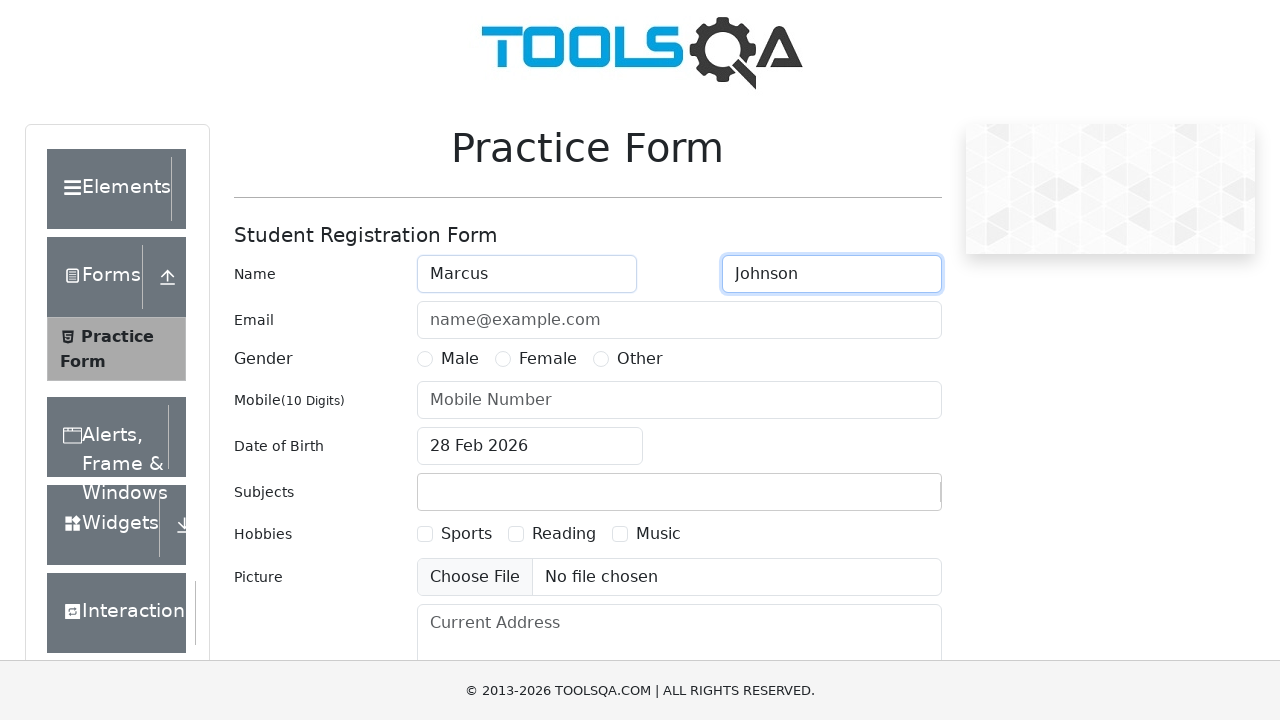

Filled email field with 'marcus.johnson@testmail.com' on #userEmail
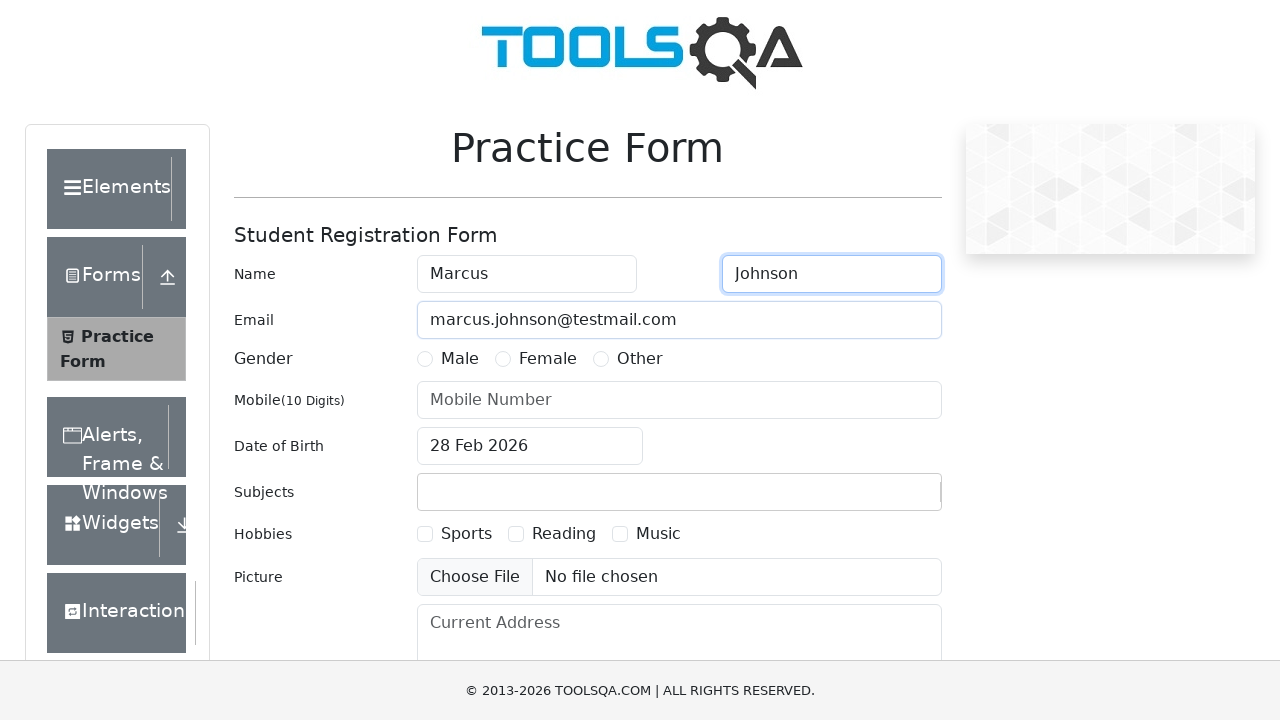

Selected Male gender option at (425, 359) on input[value='Male']
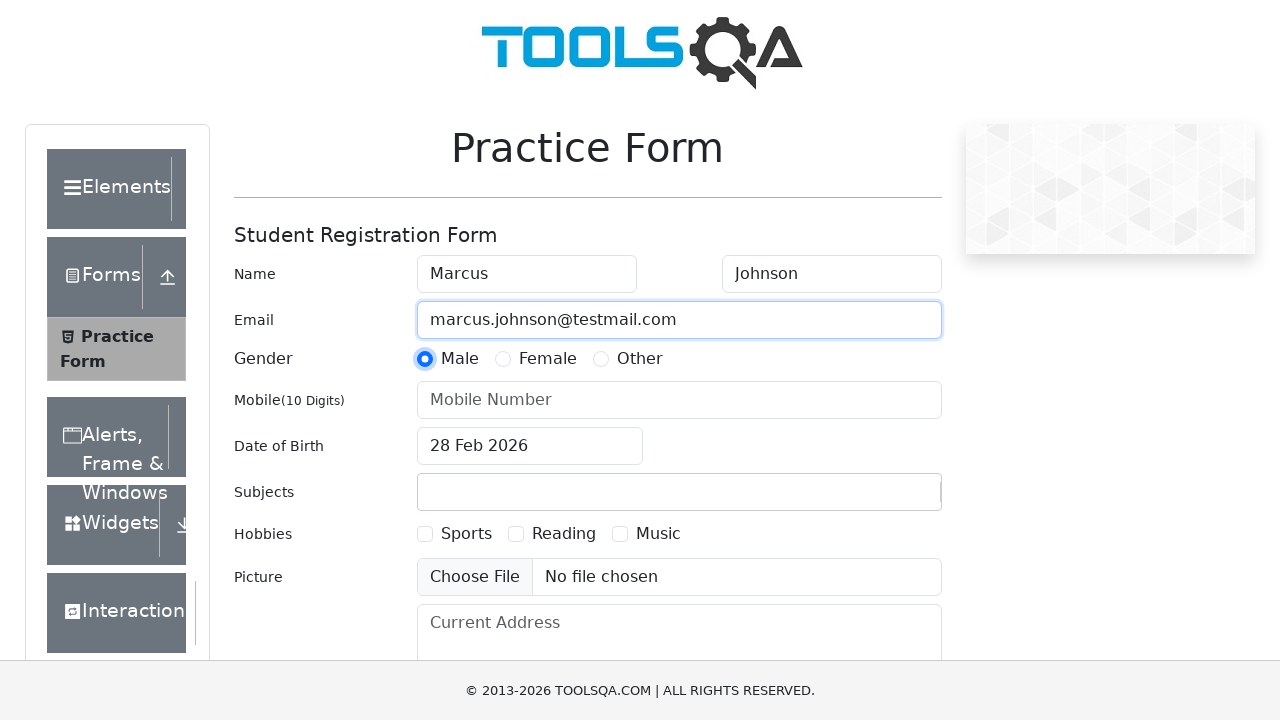

Filled mobile number field with '05551234567' on input#userNumber
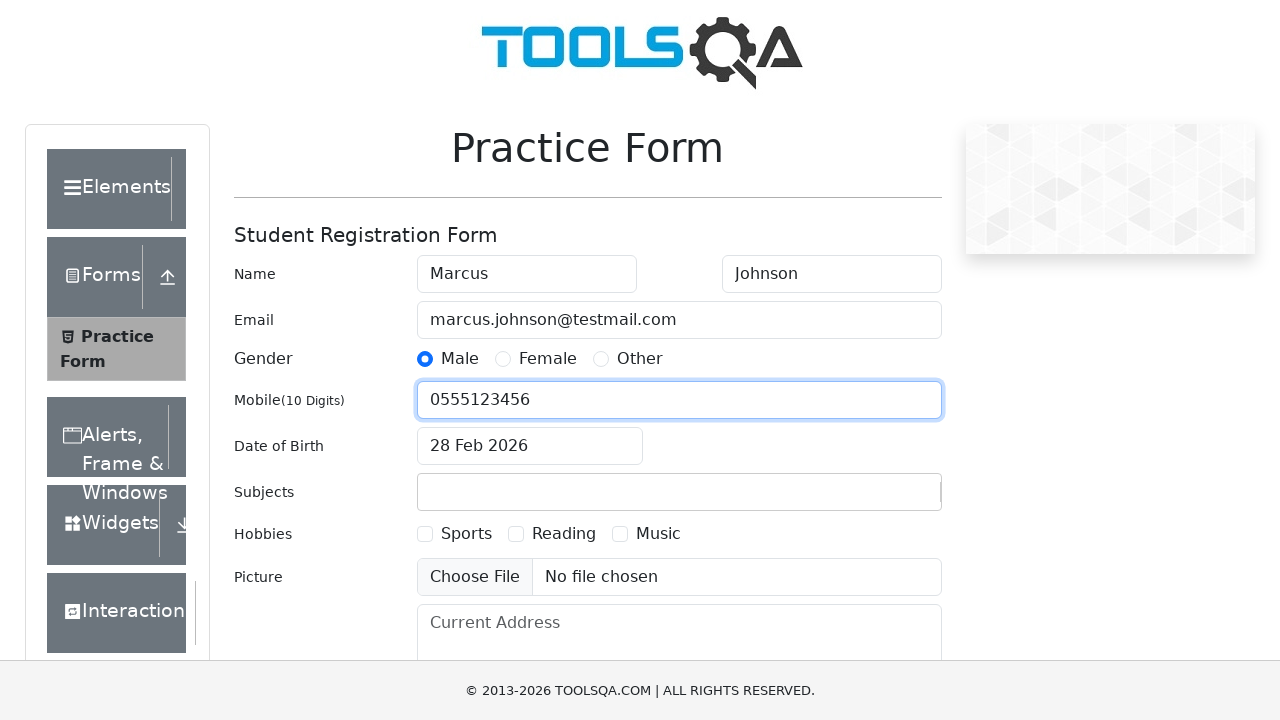

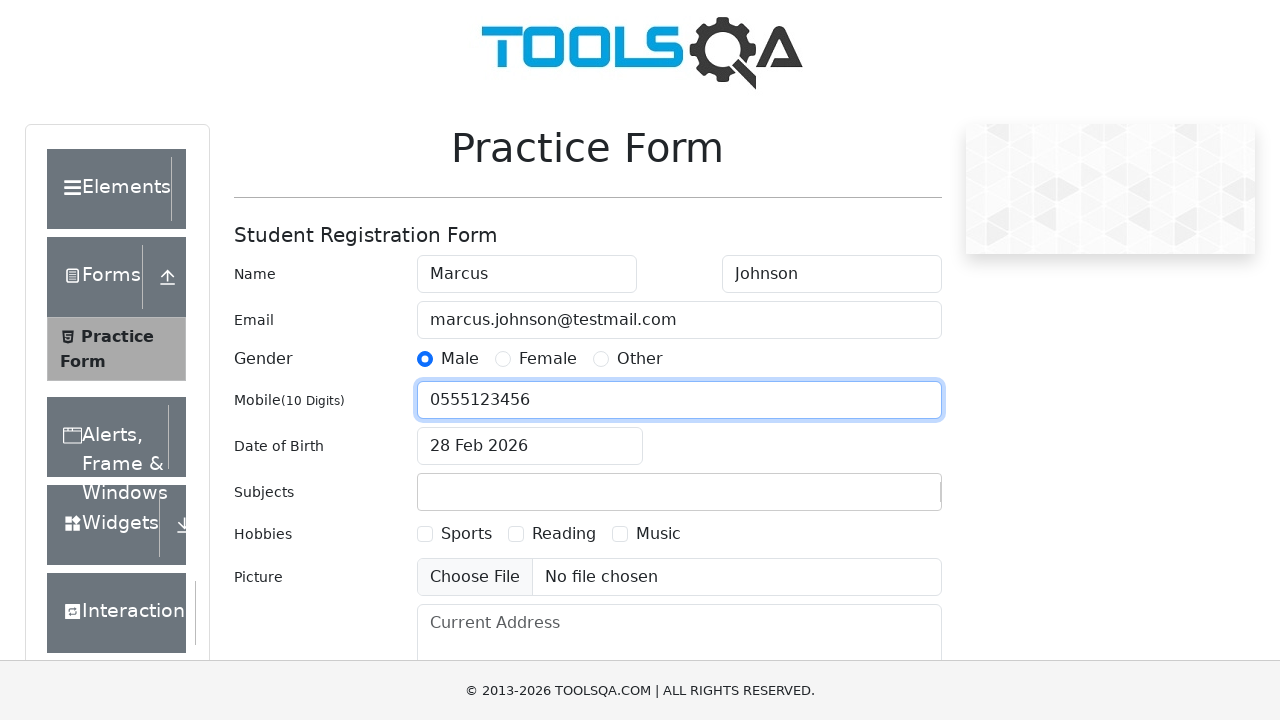